Tests tooltip functionality by hovering over different elements (button, text field, and text) and verifying that appropriate tooltips are displayed

Starting URL: https://demoqa.com/tool-tips

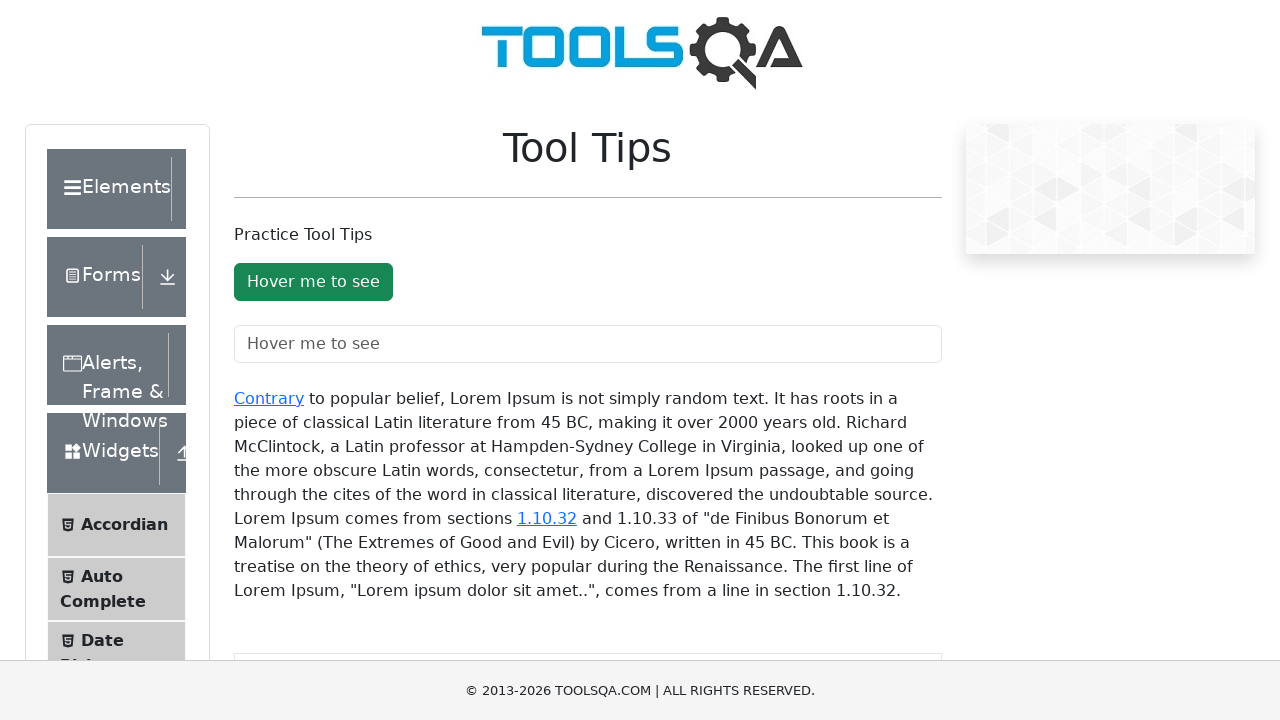

Waited for tooltip container to be visible
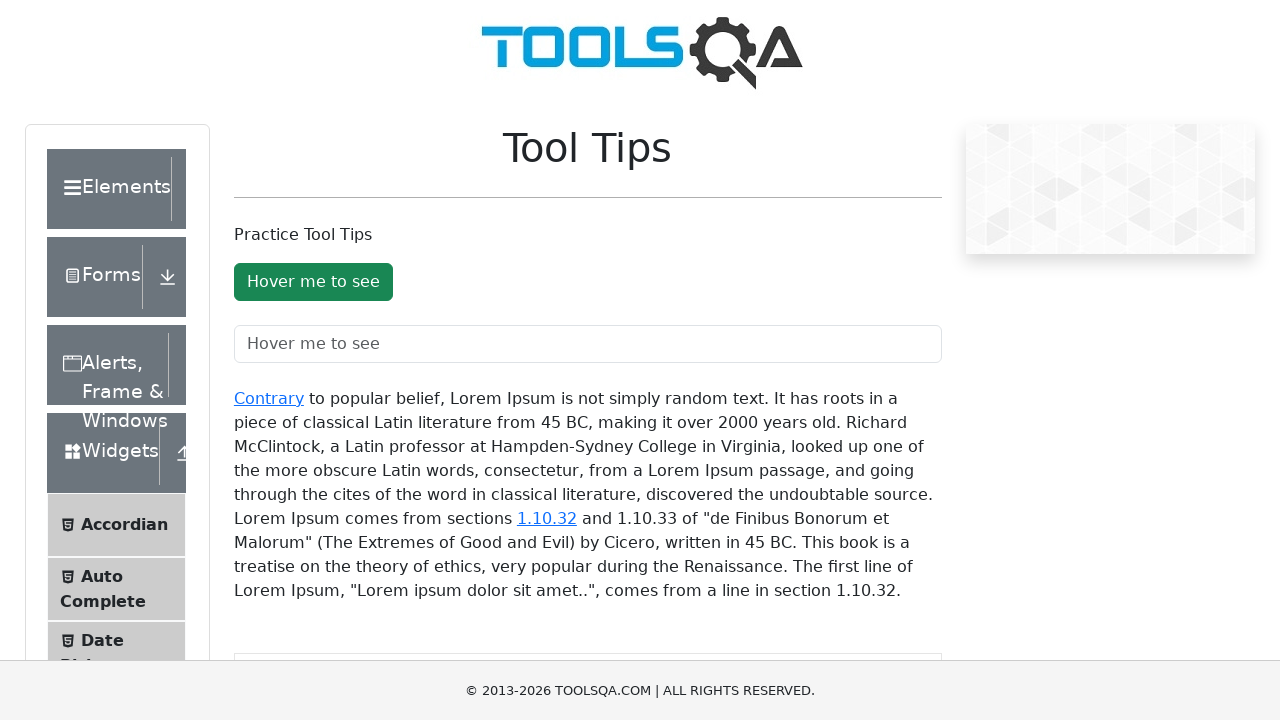

Hovered over the button element at (313, 282) on #toolTipButton
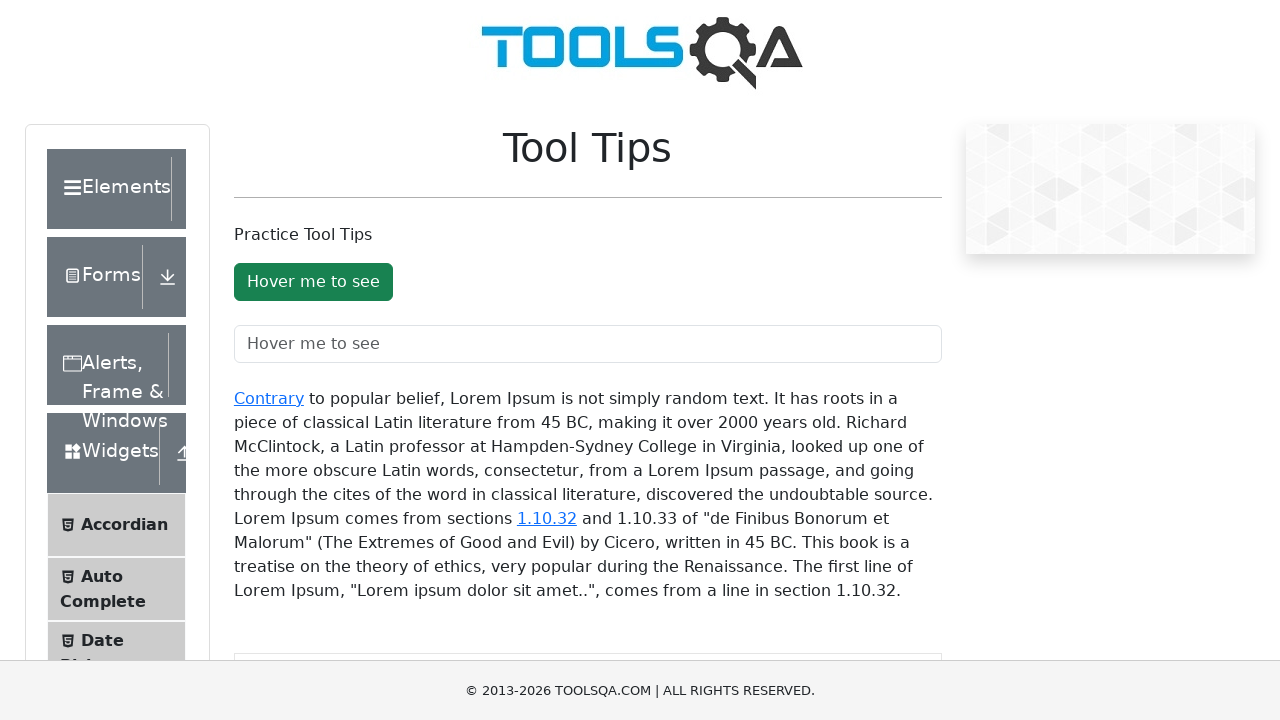

Button tooltip appeared
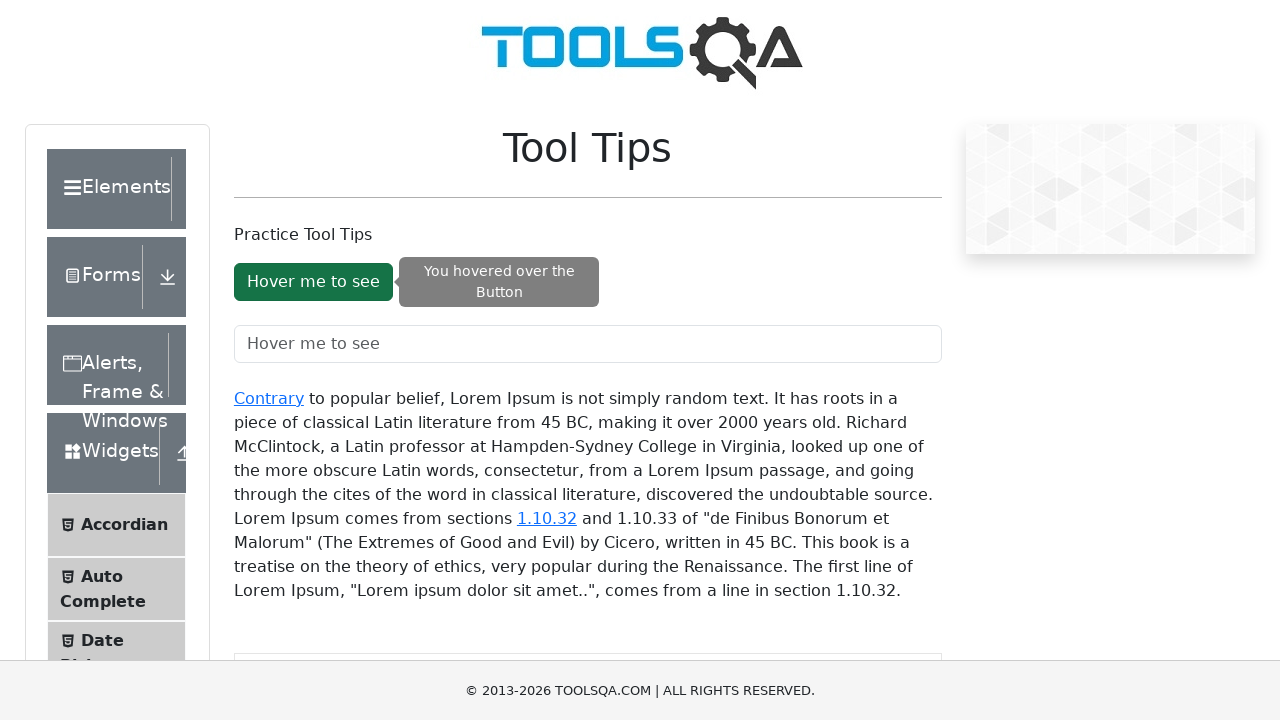

Verified button tooltip text: 'You hovered over the button'
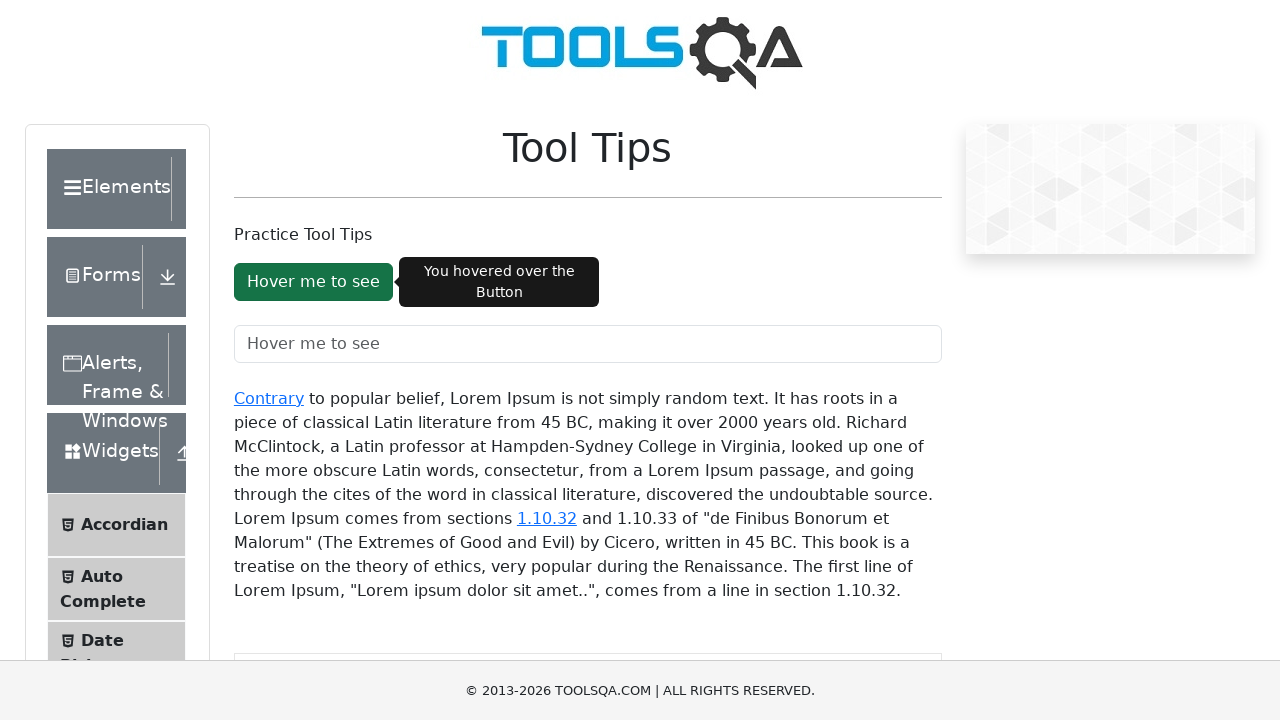

Moved mouse away to reset tooltip at (0, 0)
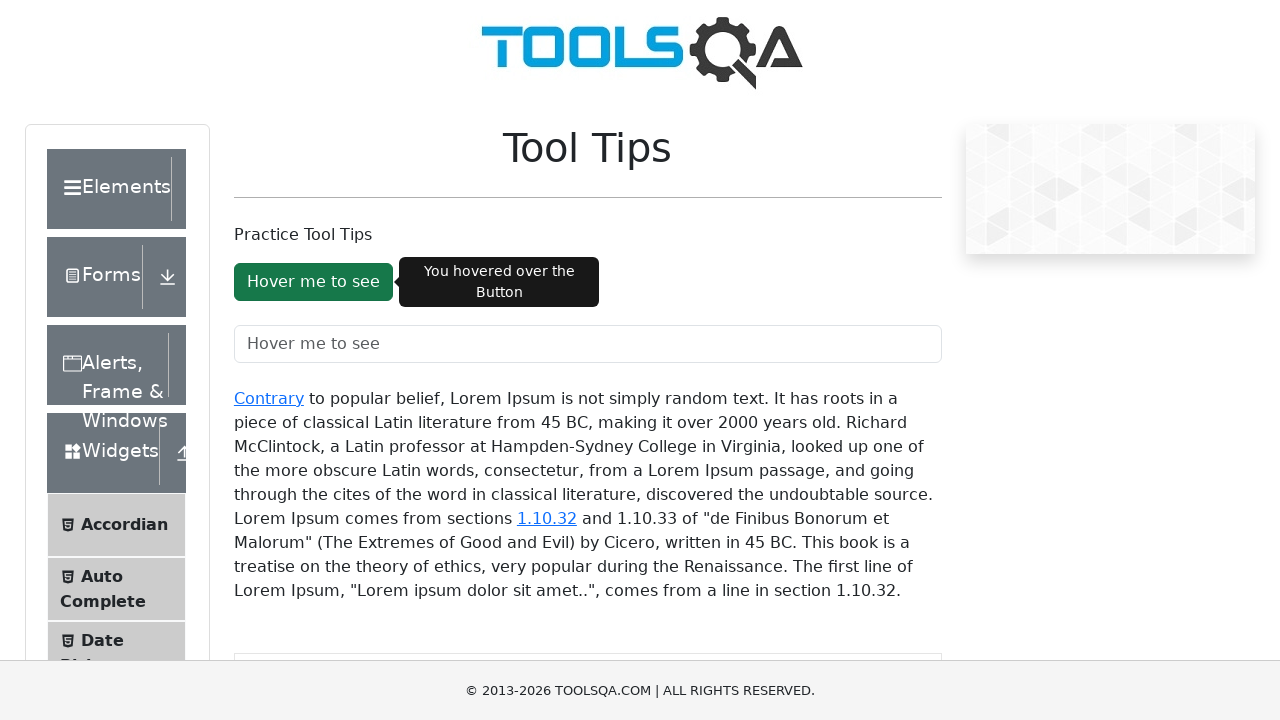

Waited 500ms for tooltip to disappear
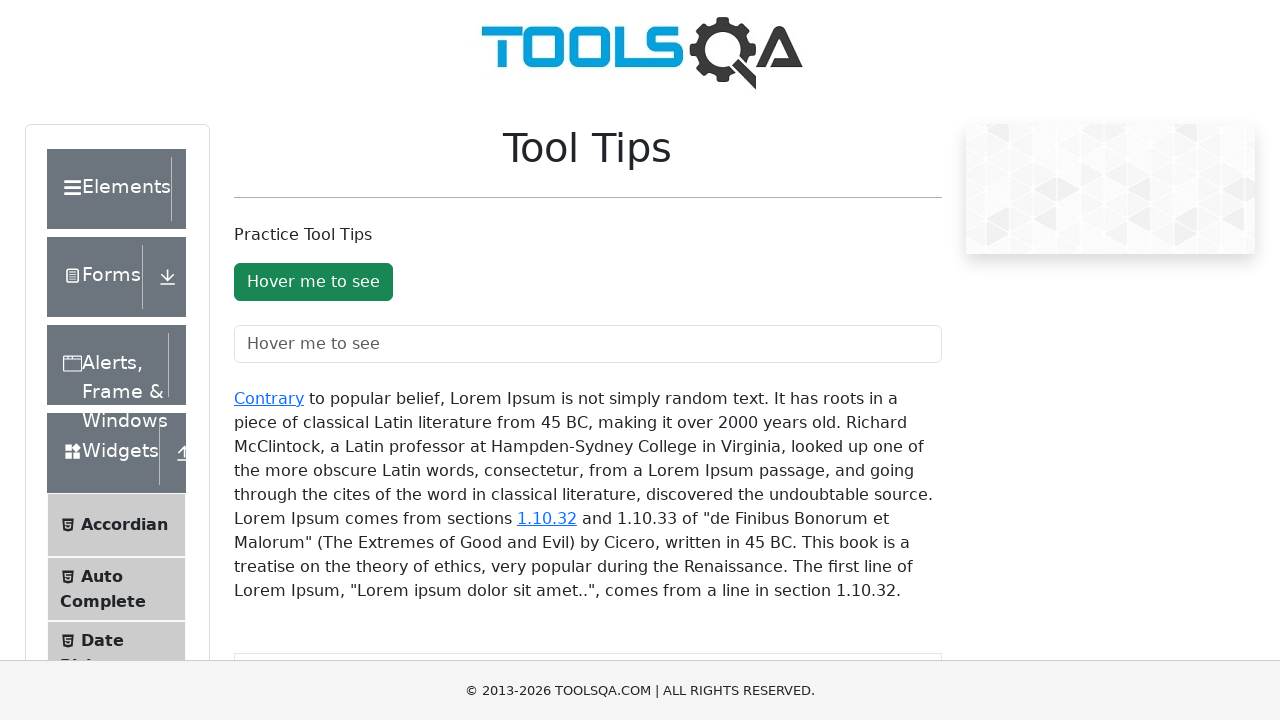

Hovered over the text field element at (588, 344) on #toolTipTextField
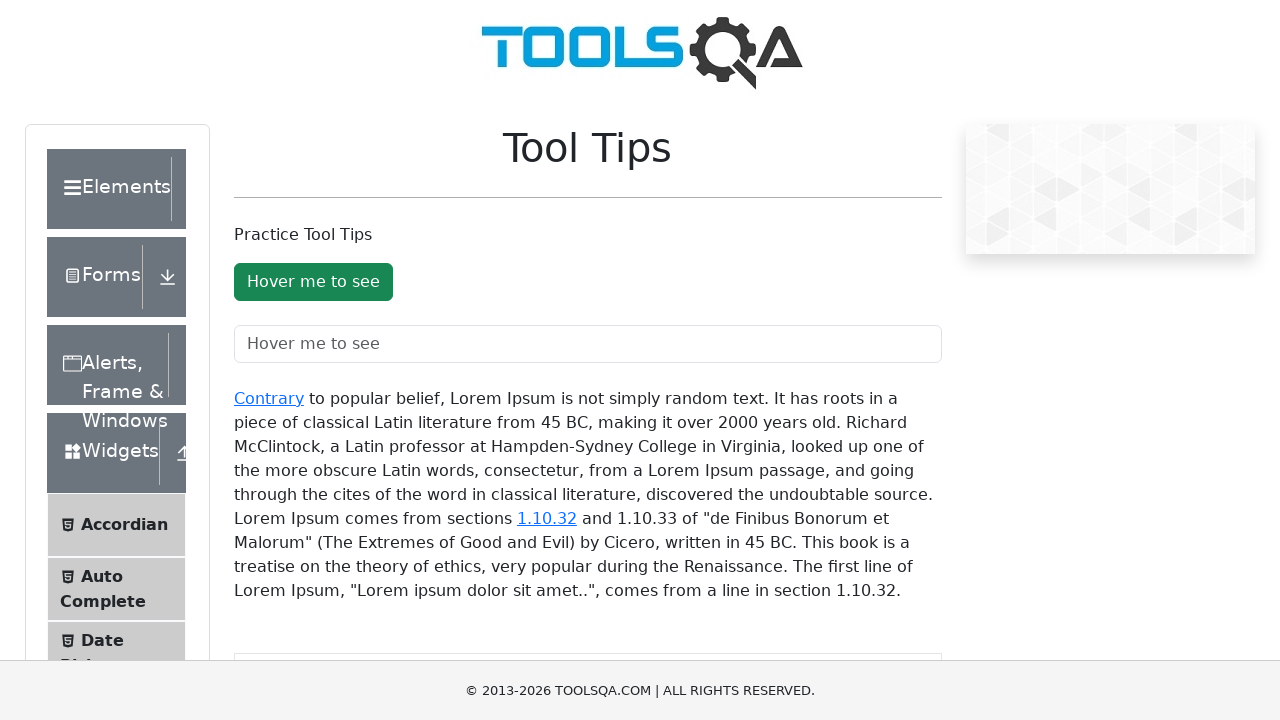

Text field tooltip appeared
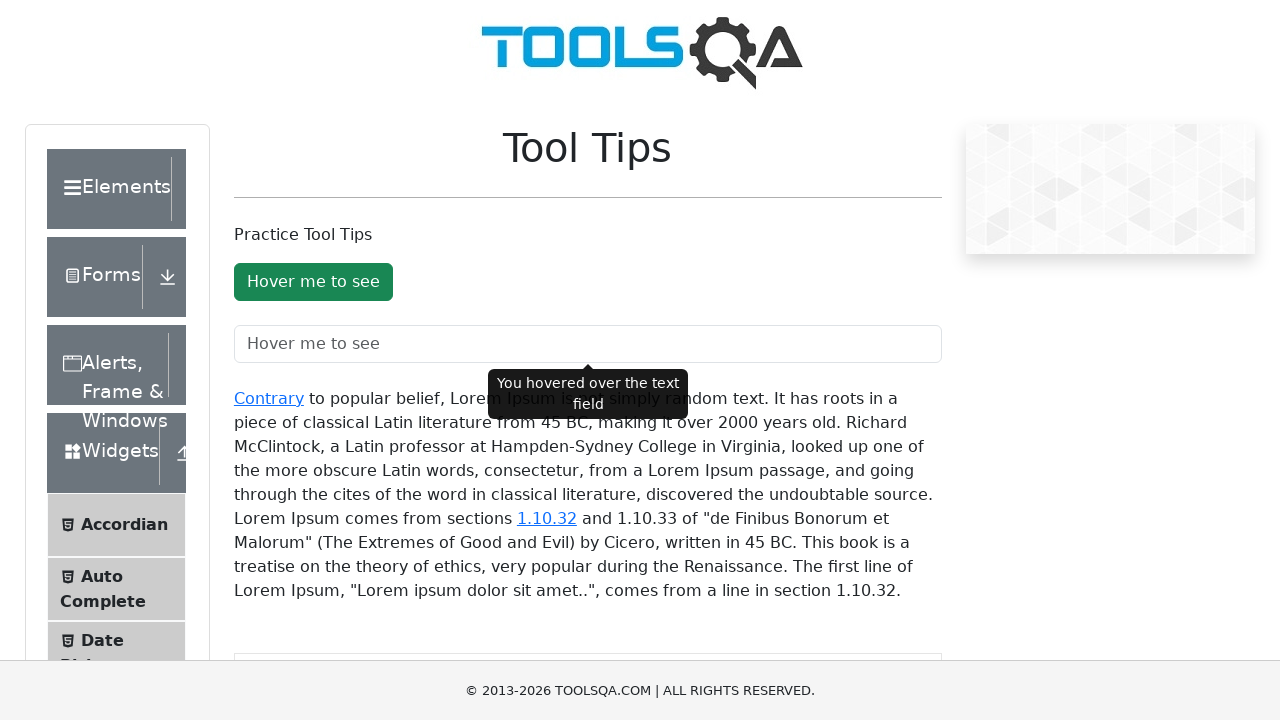

Verified text field tooltip text: 'You hovered over the text field'
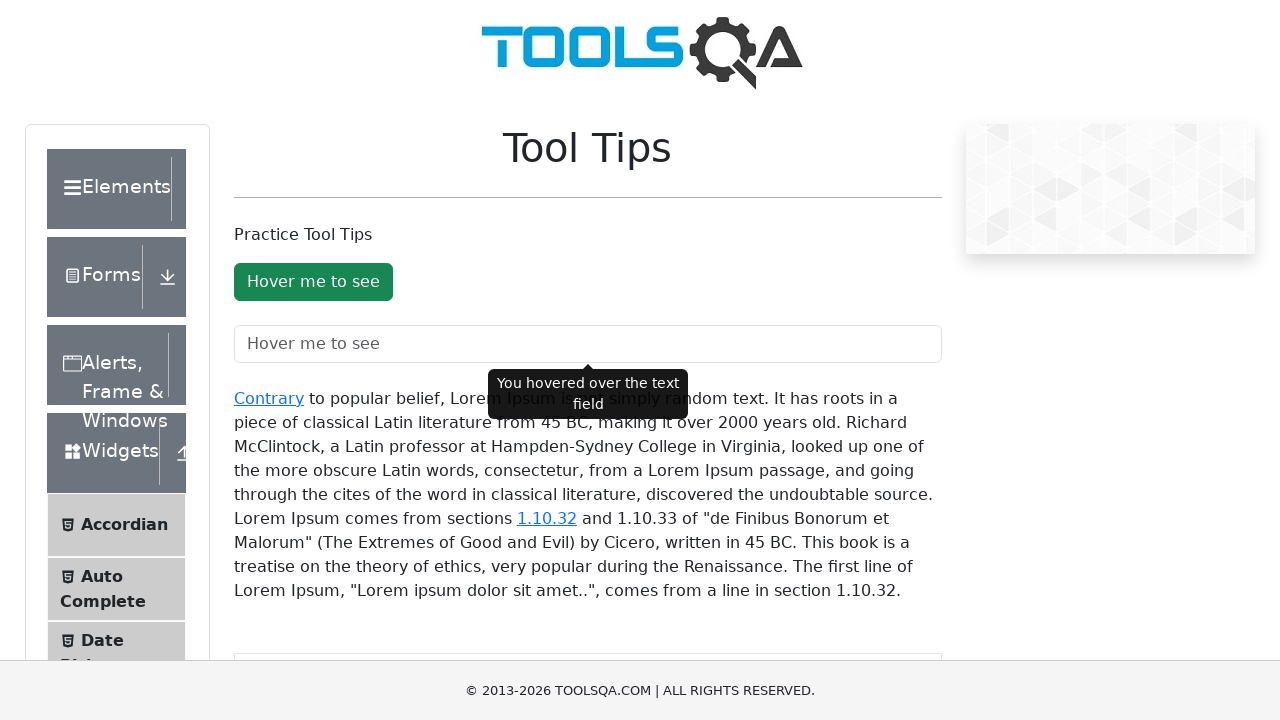

Moved mouse away to reset tooltip at (0, 0)
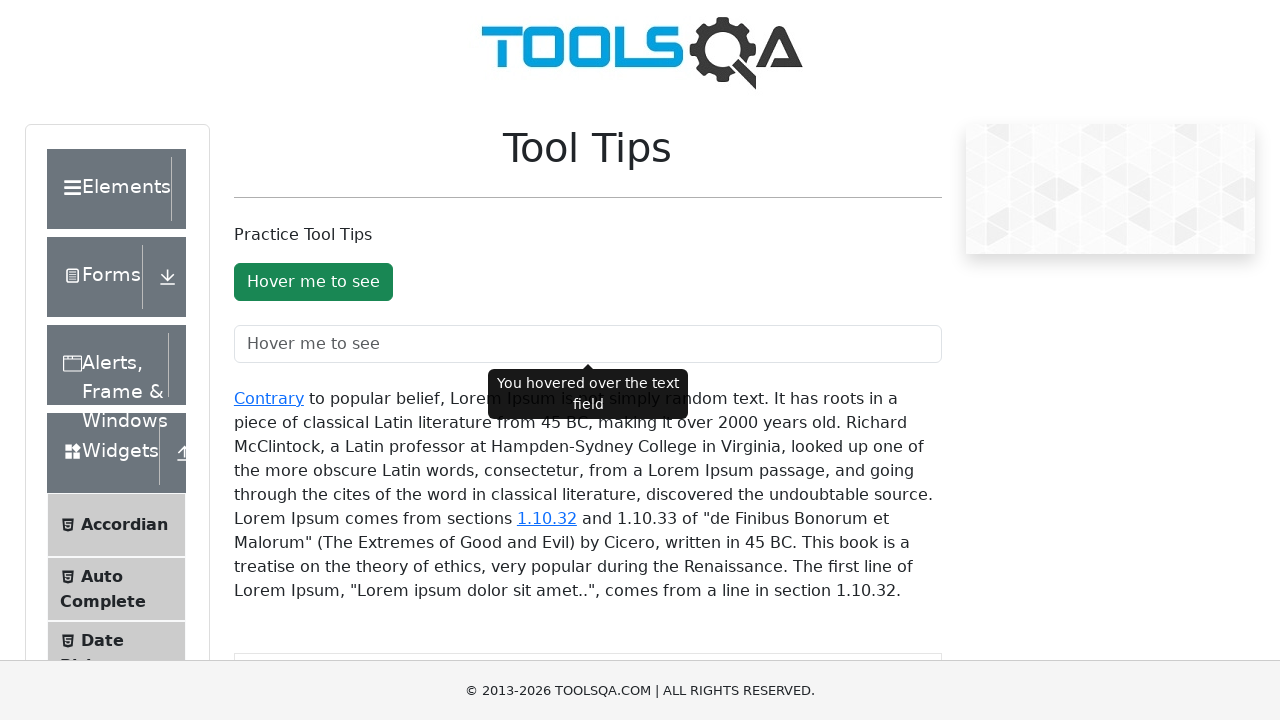

Waited 500ms for tooltip to disappear
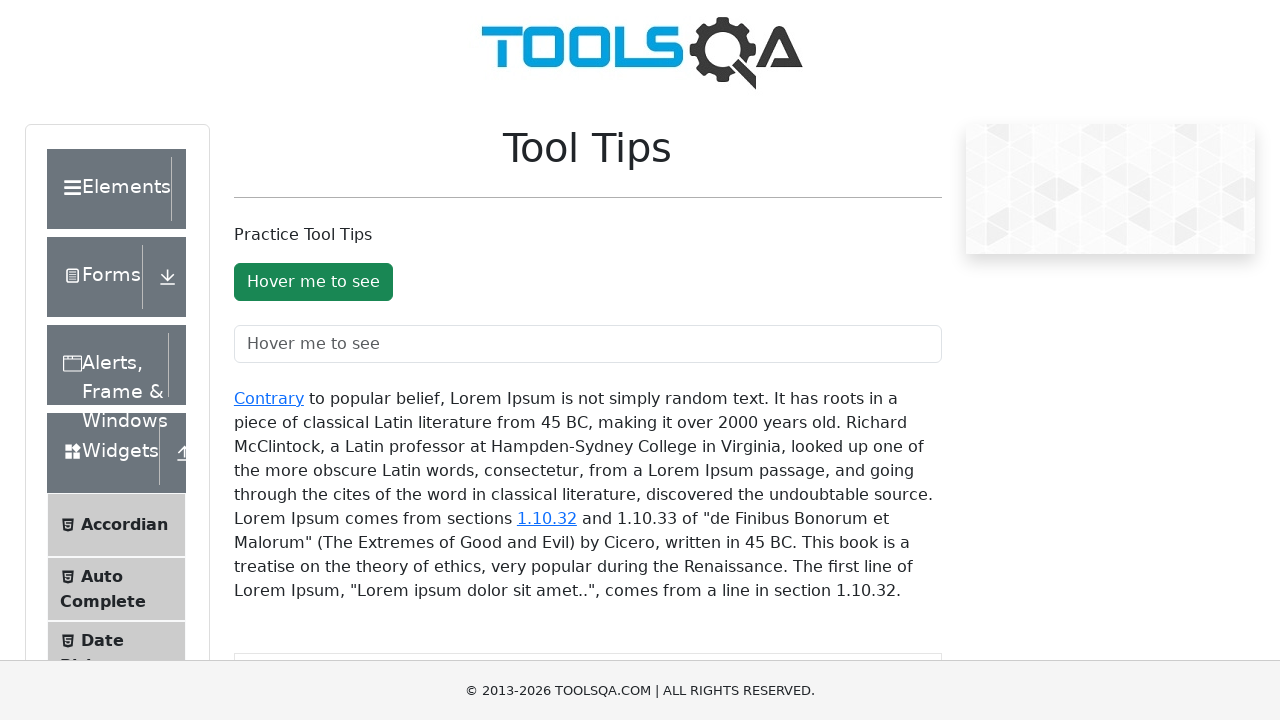

Hovered over the 'Contrary' text element at (269, 398) on text=Contrary
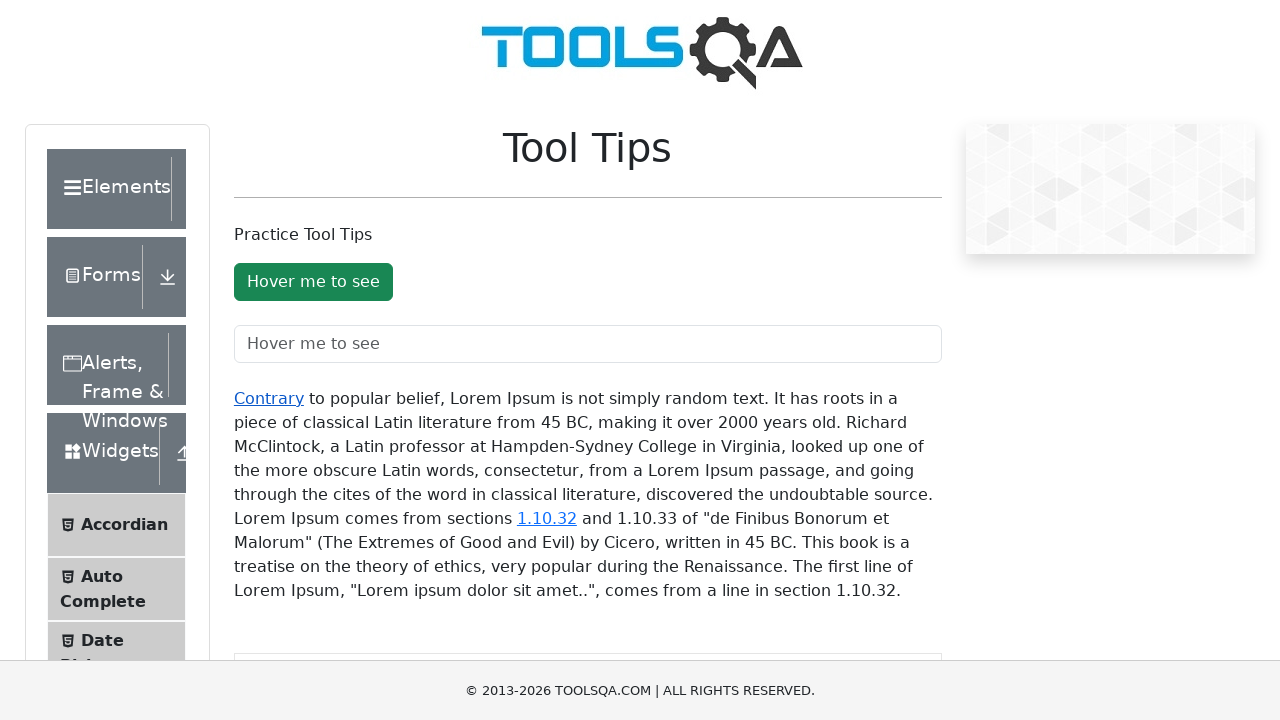

Contrary text tooltip appeared
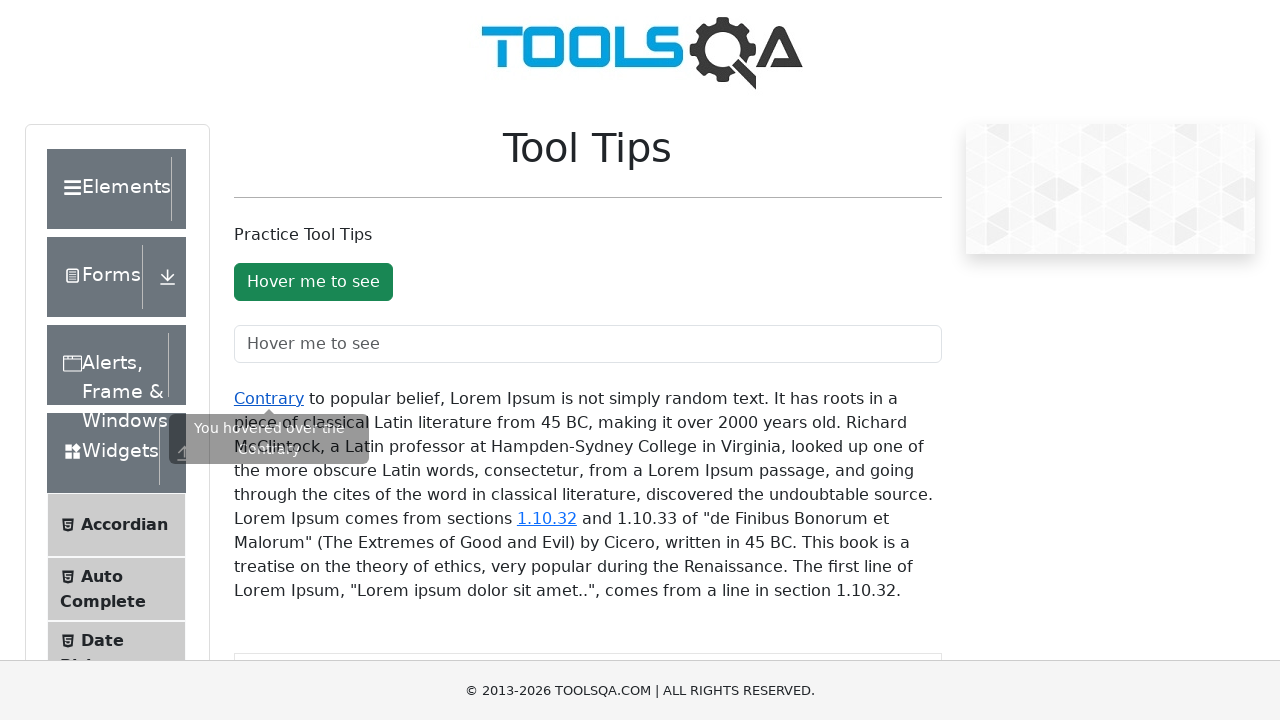

Verified contrary text tooltip: 'You hovered over the Contrary'
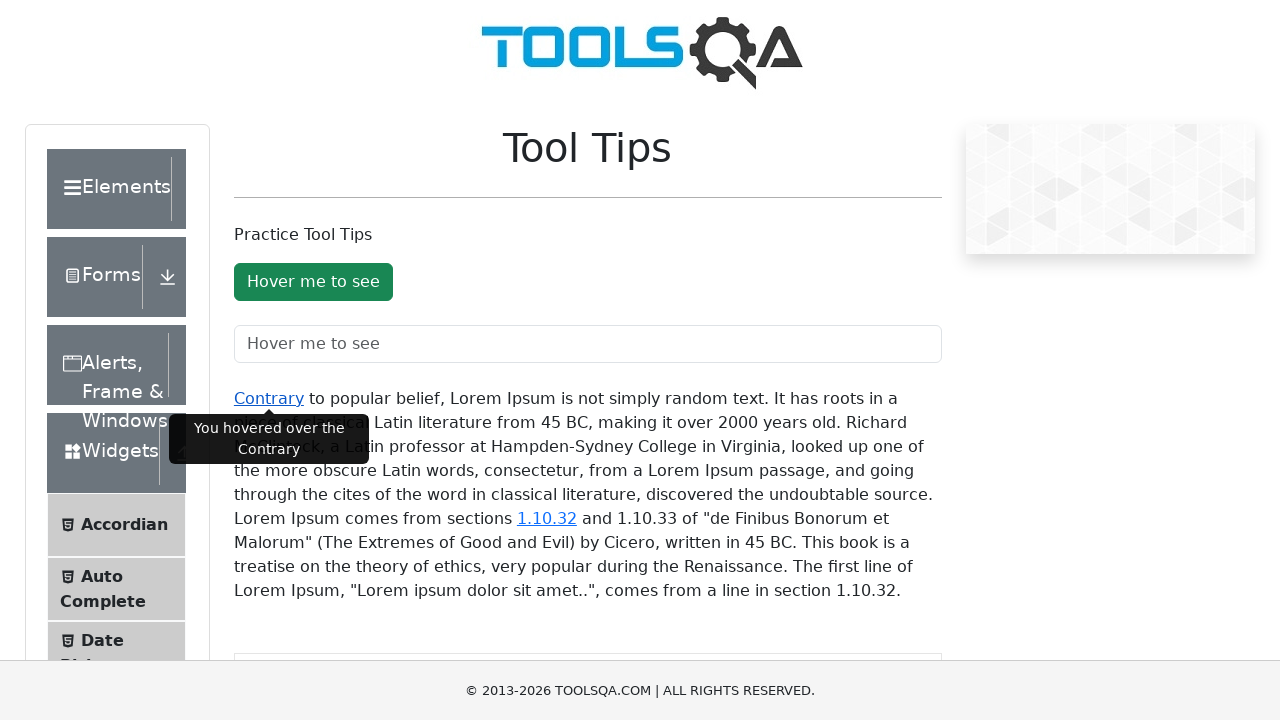

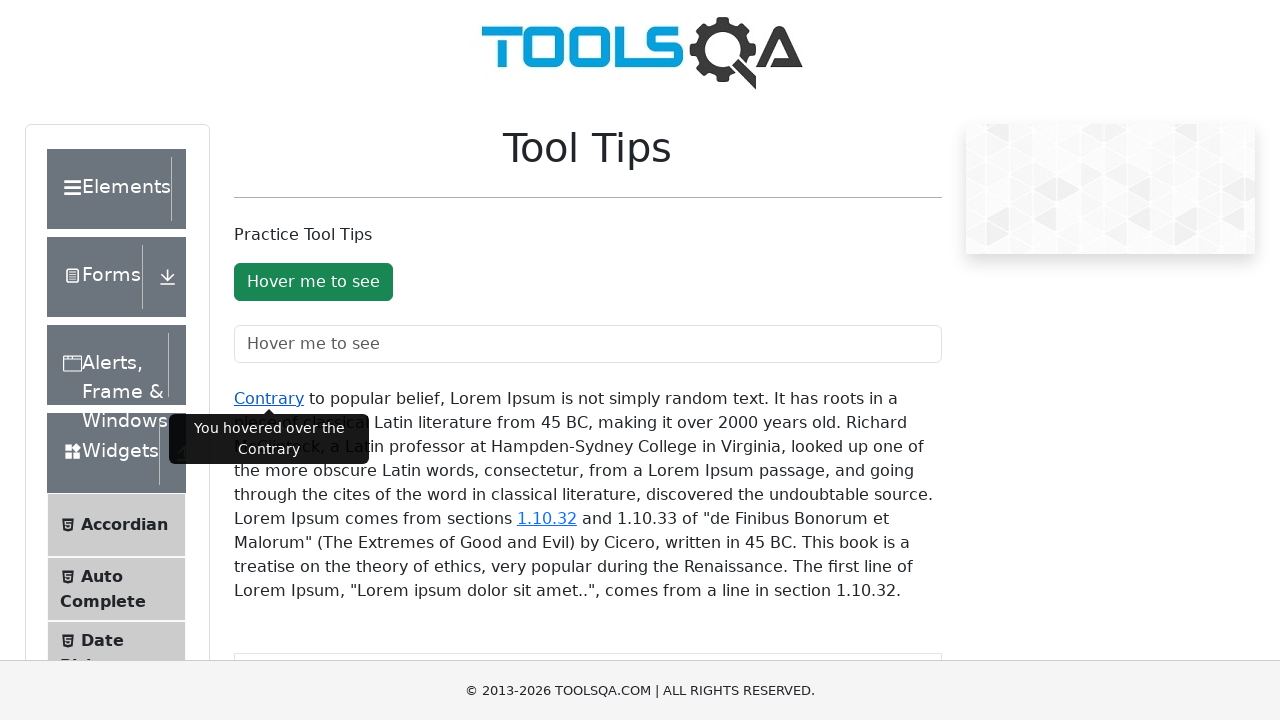